Tests dropdown interaction on a practice page by locating a multi-select dropdown element and verifying its options are accessible.

Starting URL: https://letcode.in/dropdowns

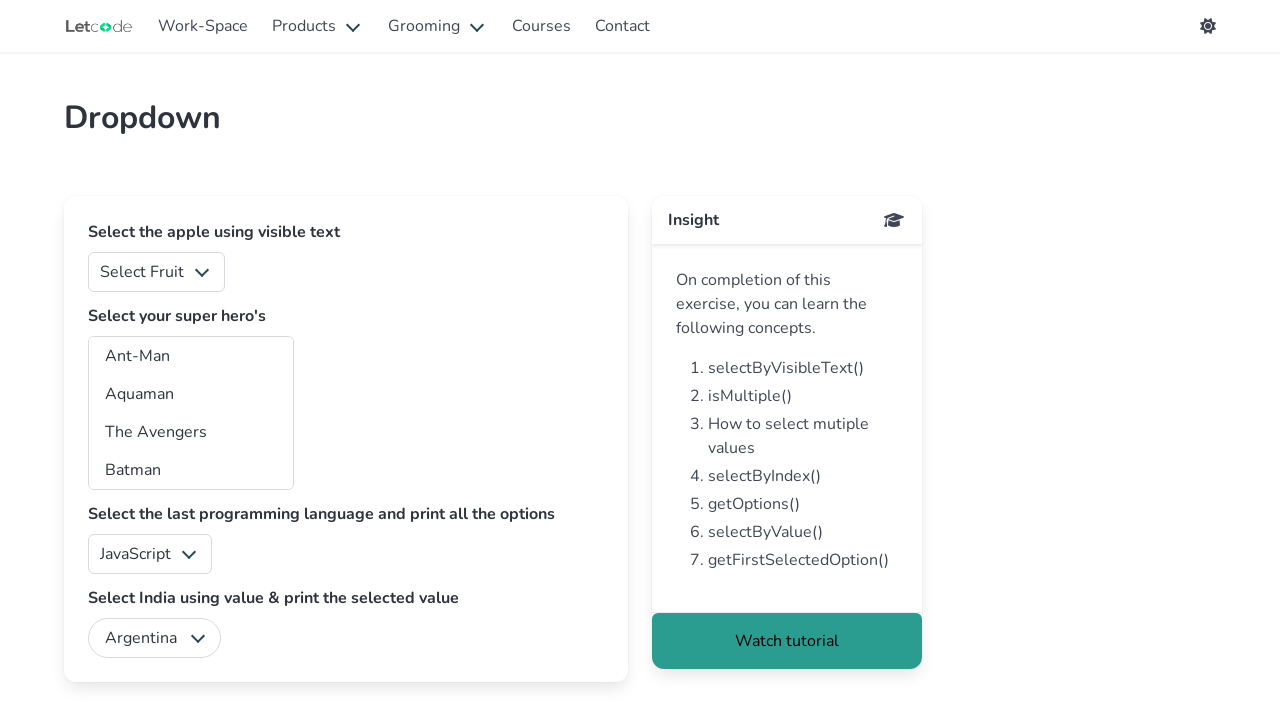

Waited for superheros dropdown selector to load
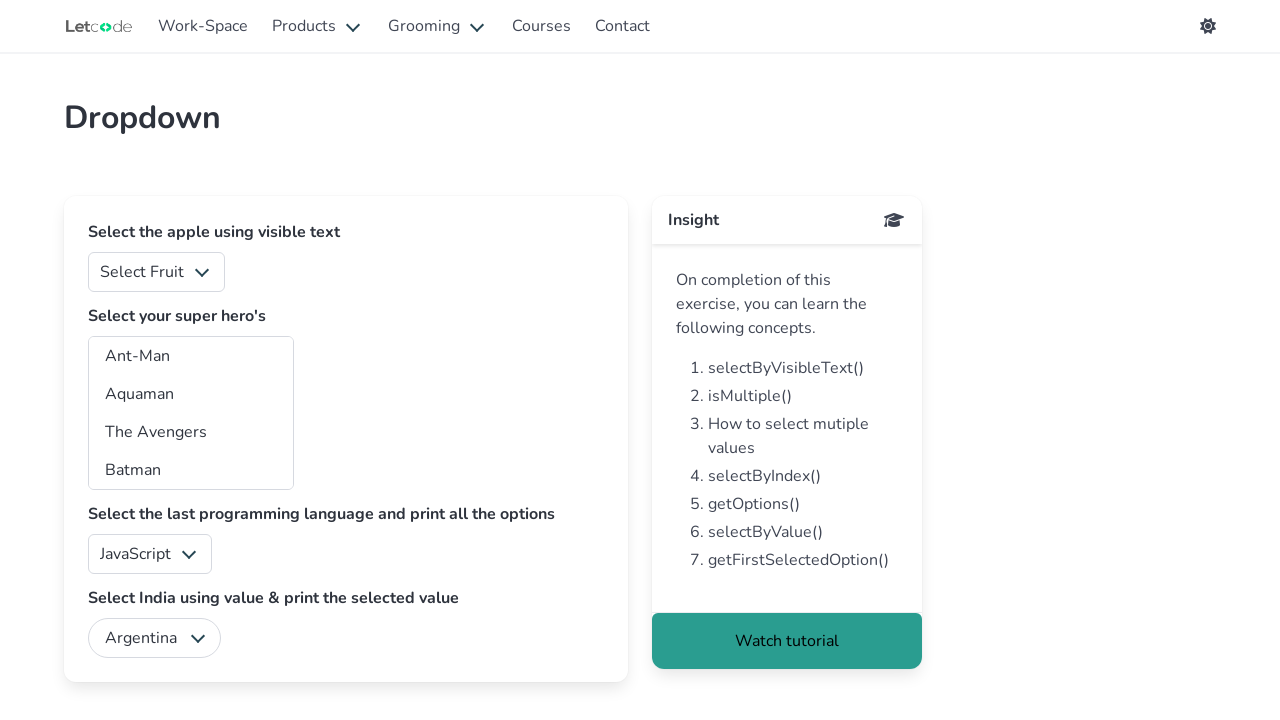

Located the superheros dropdown element
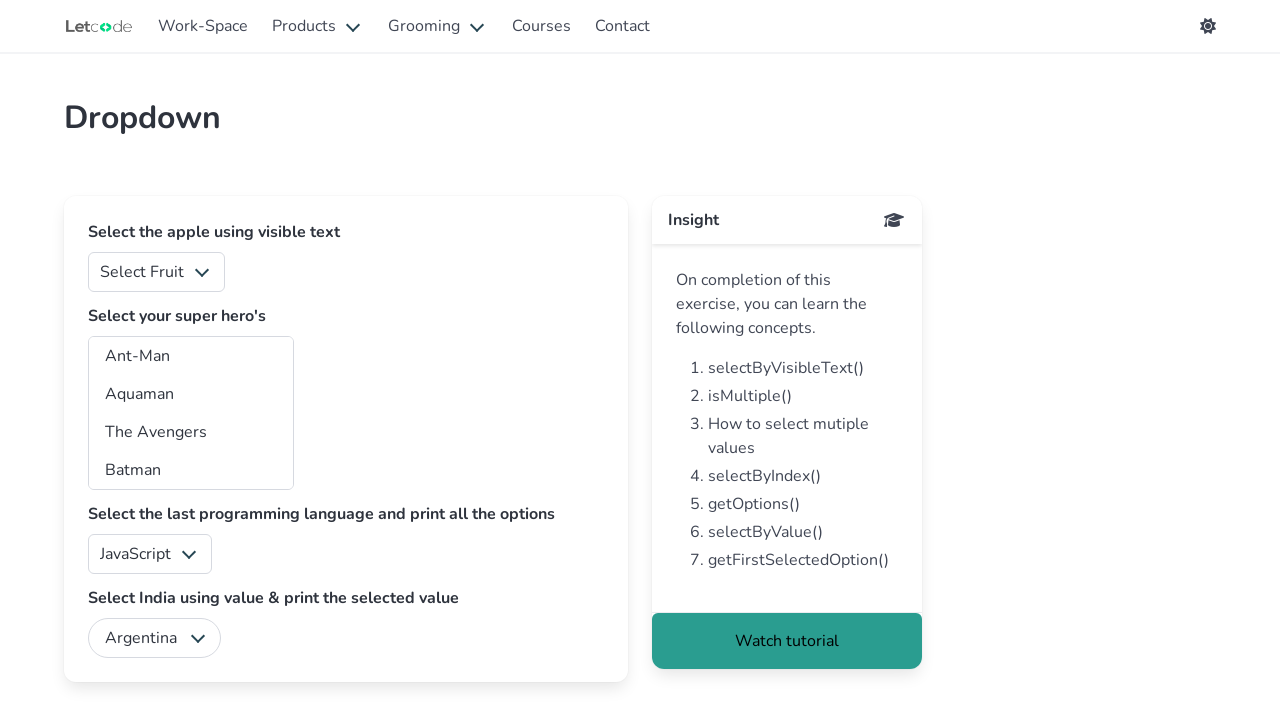

Dropdown became visible and interactable
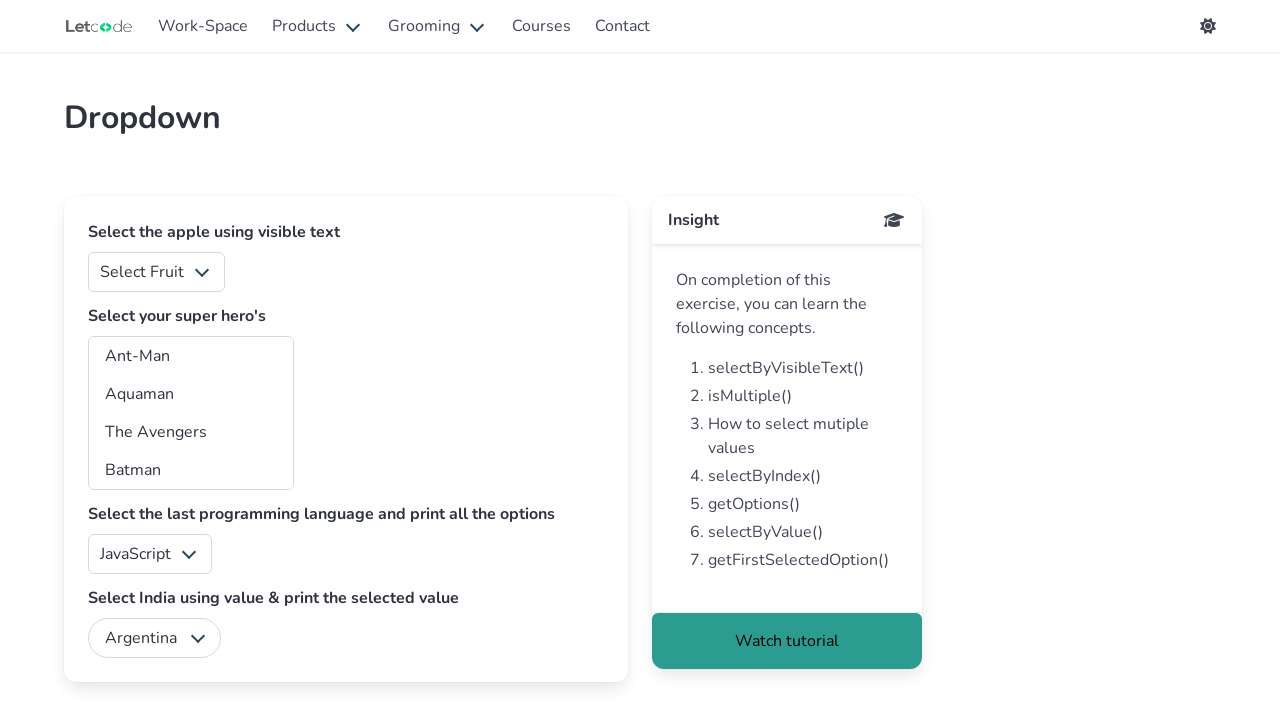

Retrieved all dropdown options - found 29 options
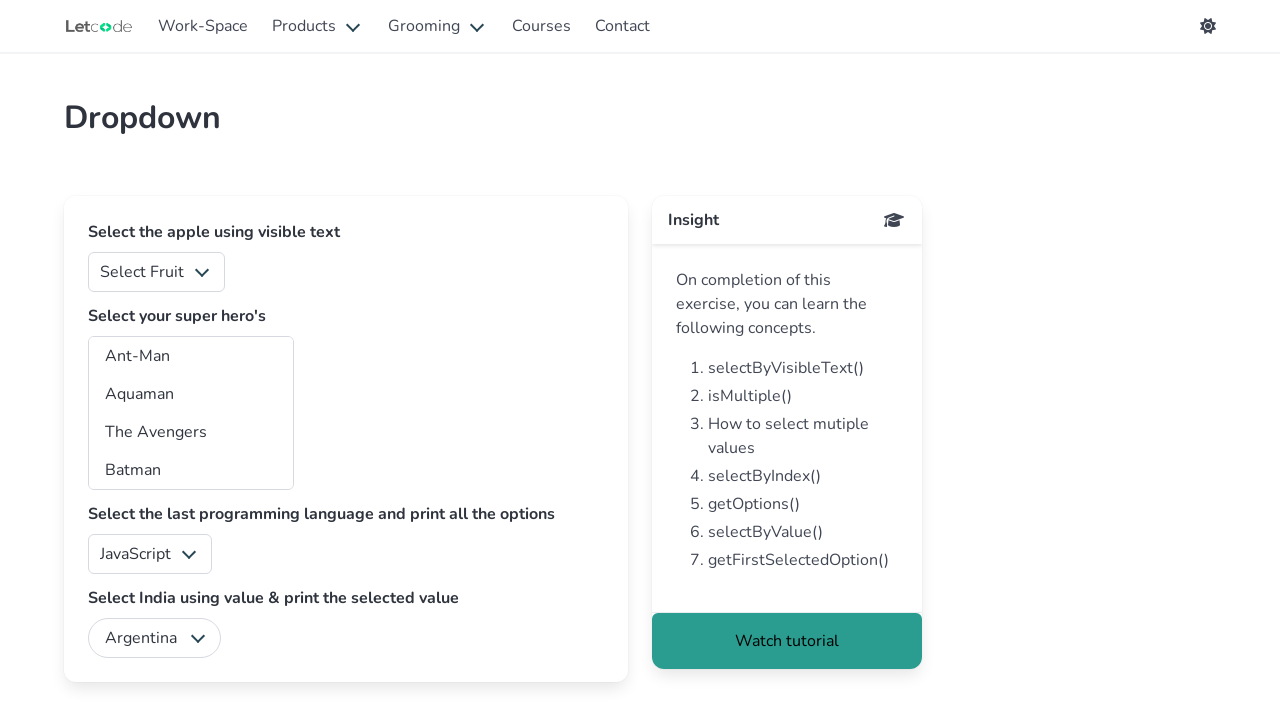

Verified that dropdown has at least one option available
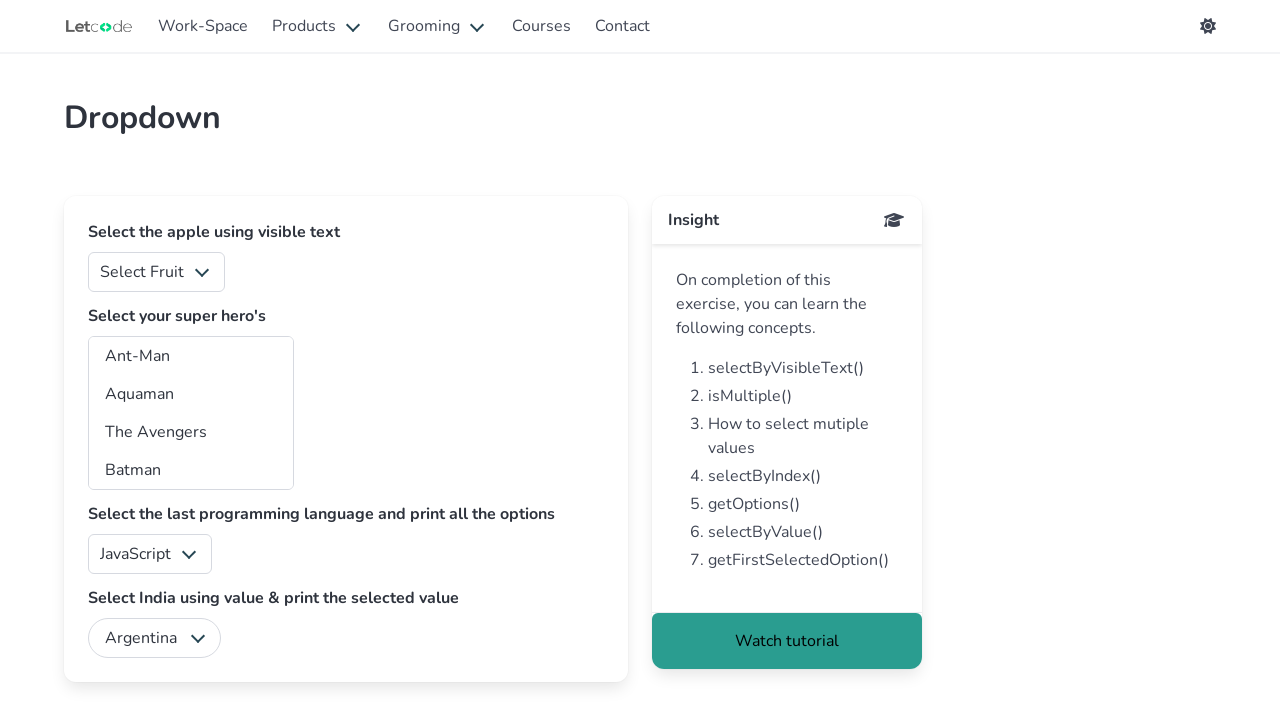

Selected the second option from the dropdown by index on select#superheros
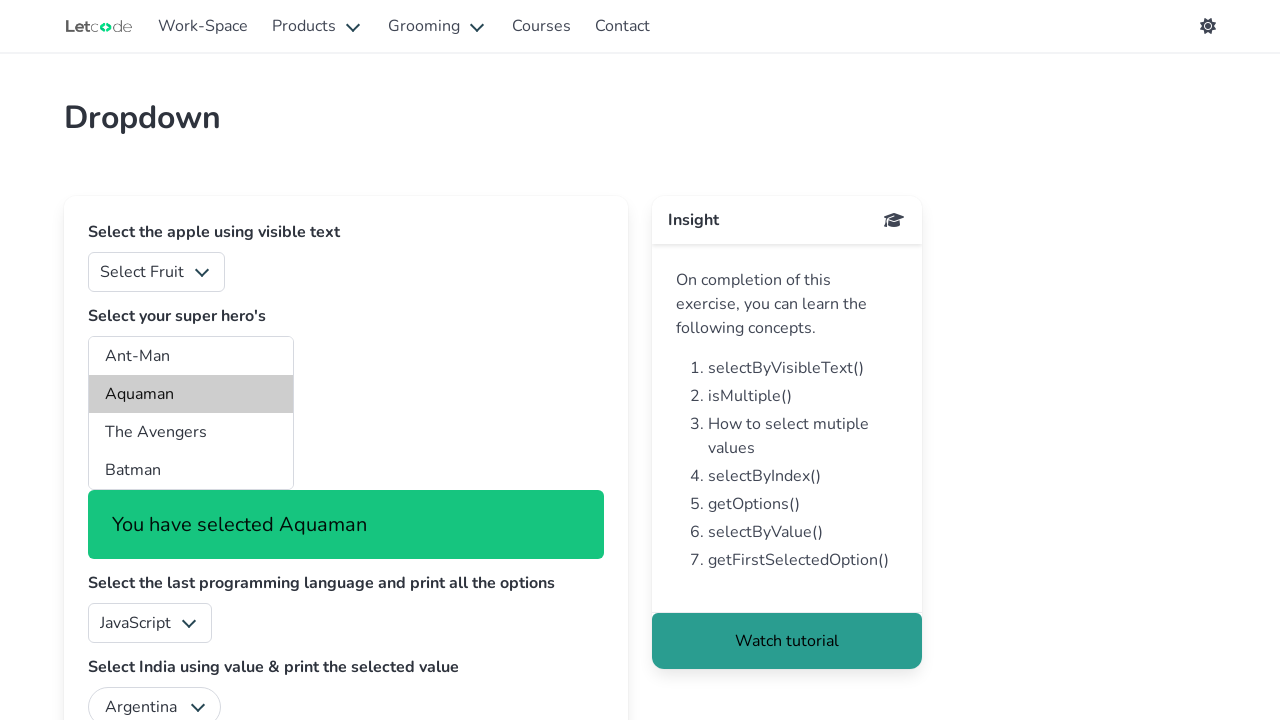

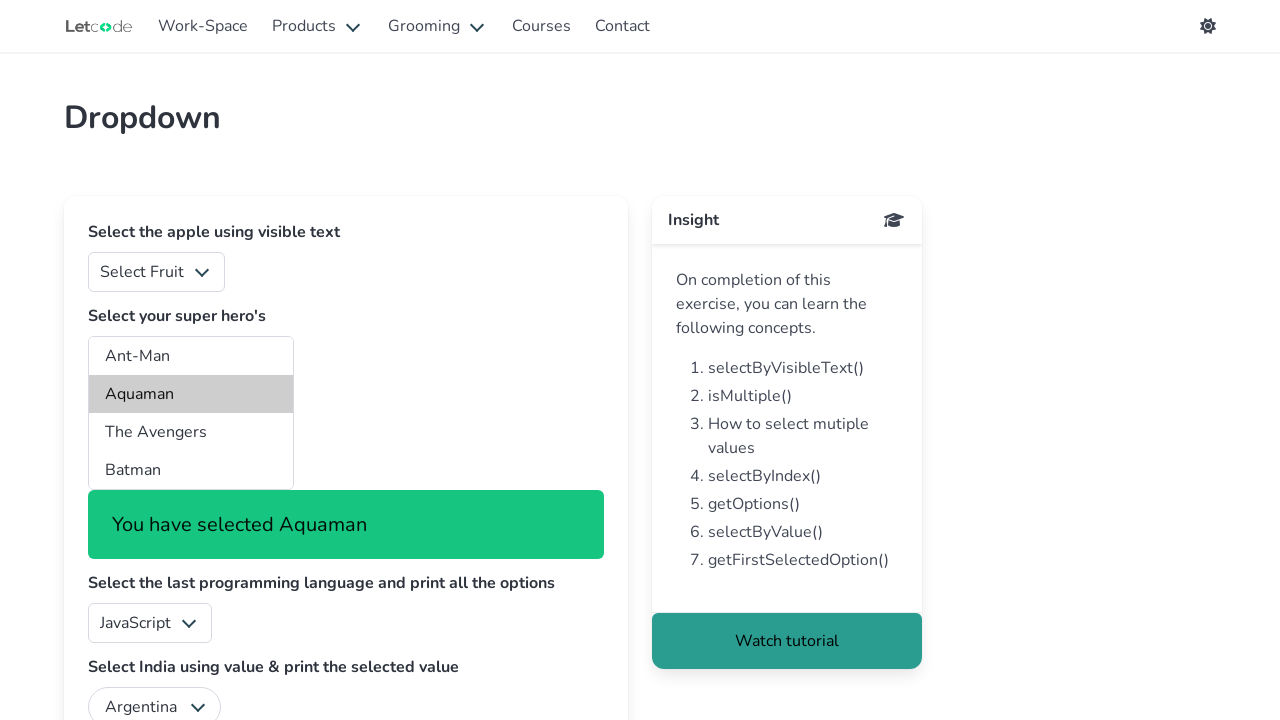